Navigates to the Turkish Diyanet prayer times page for Izmir and verifies that the prayer times information is displayed correctly, including the remaining time field and prayer time elements.

Starting URL: https://namazvakitleri.diyanet.gov.tr/tr-TR/9560/izmir-icin-namaz-vakti

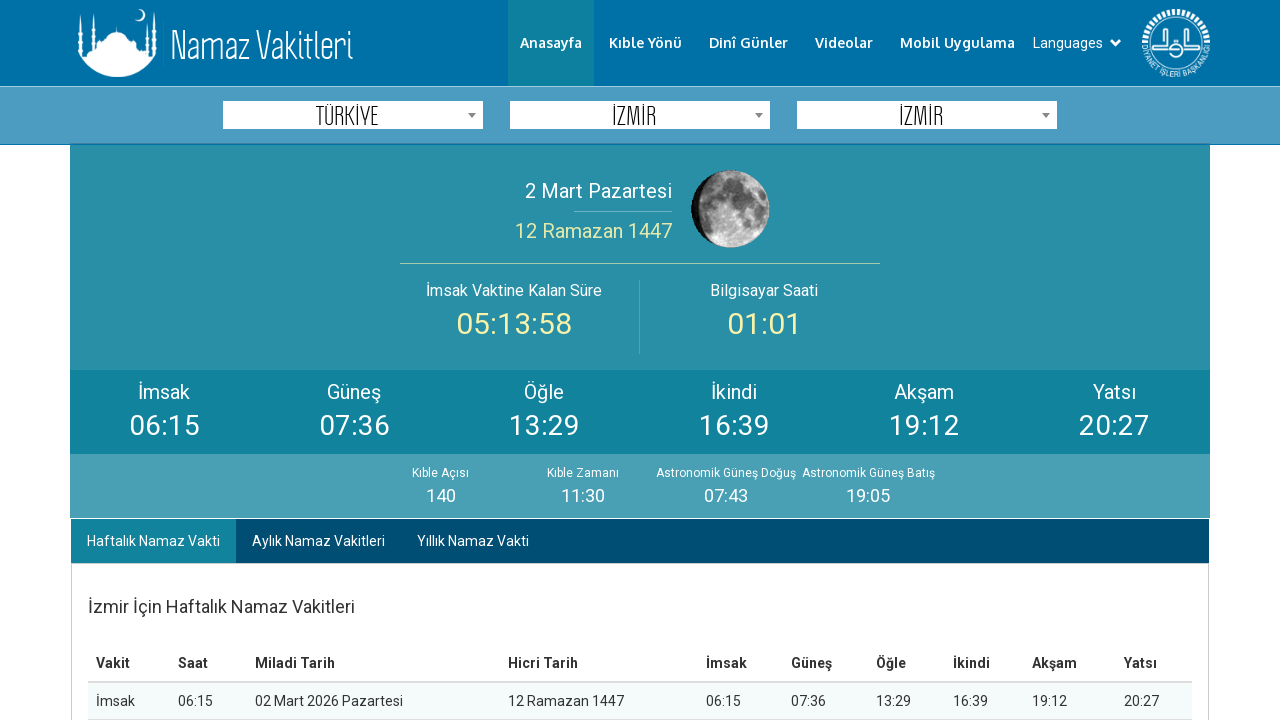

Page body loaded successfully
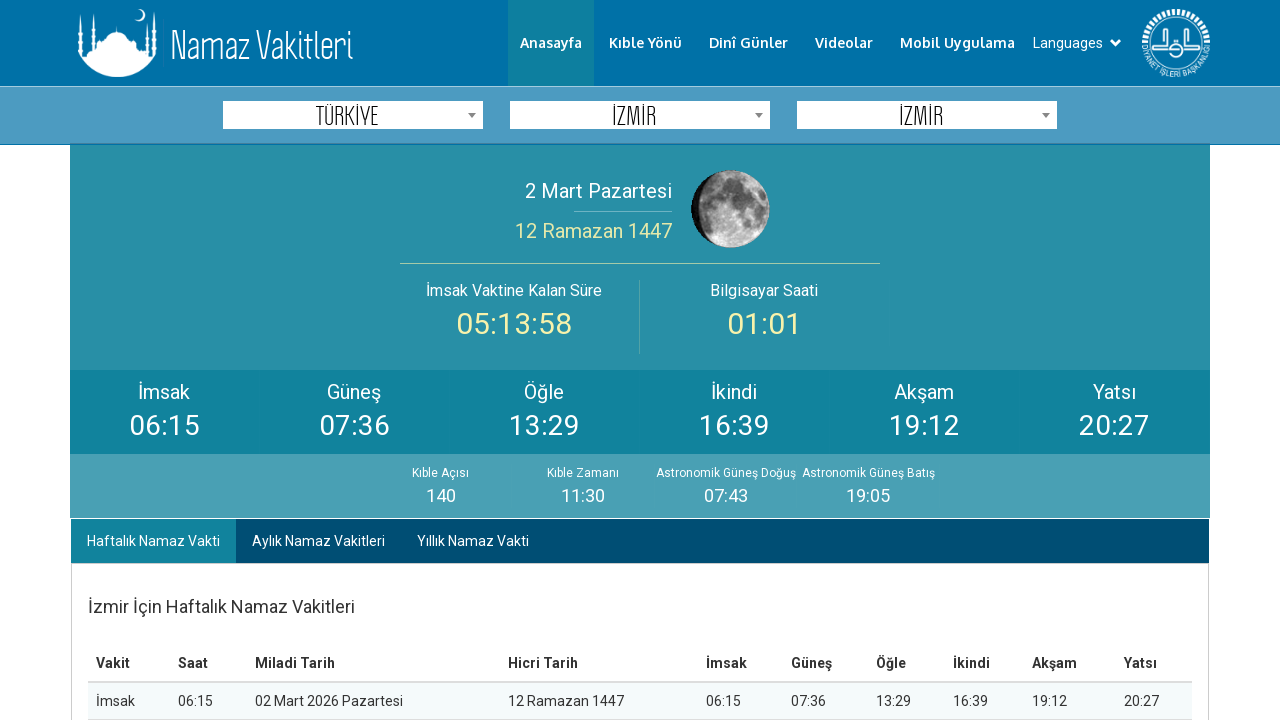

Remaining time field is present on the page
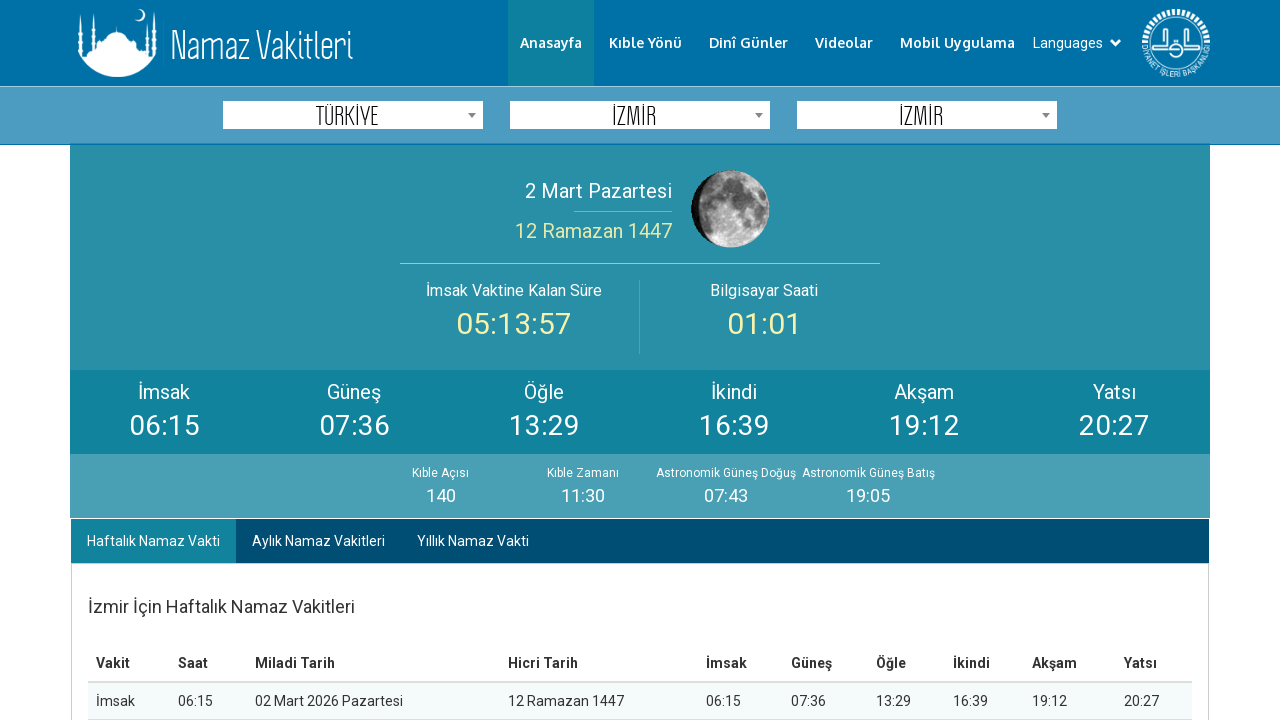

Prayer time elements loaded on the page
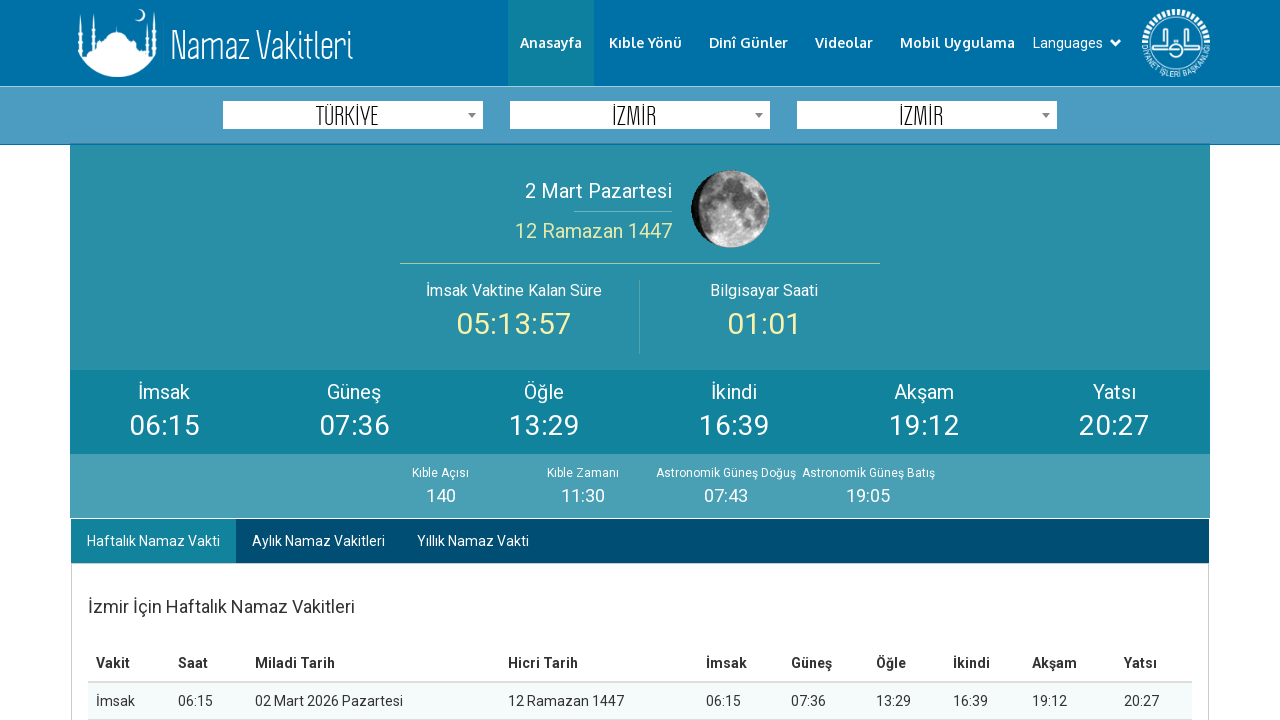

Located all prayer time elements
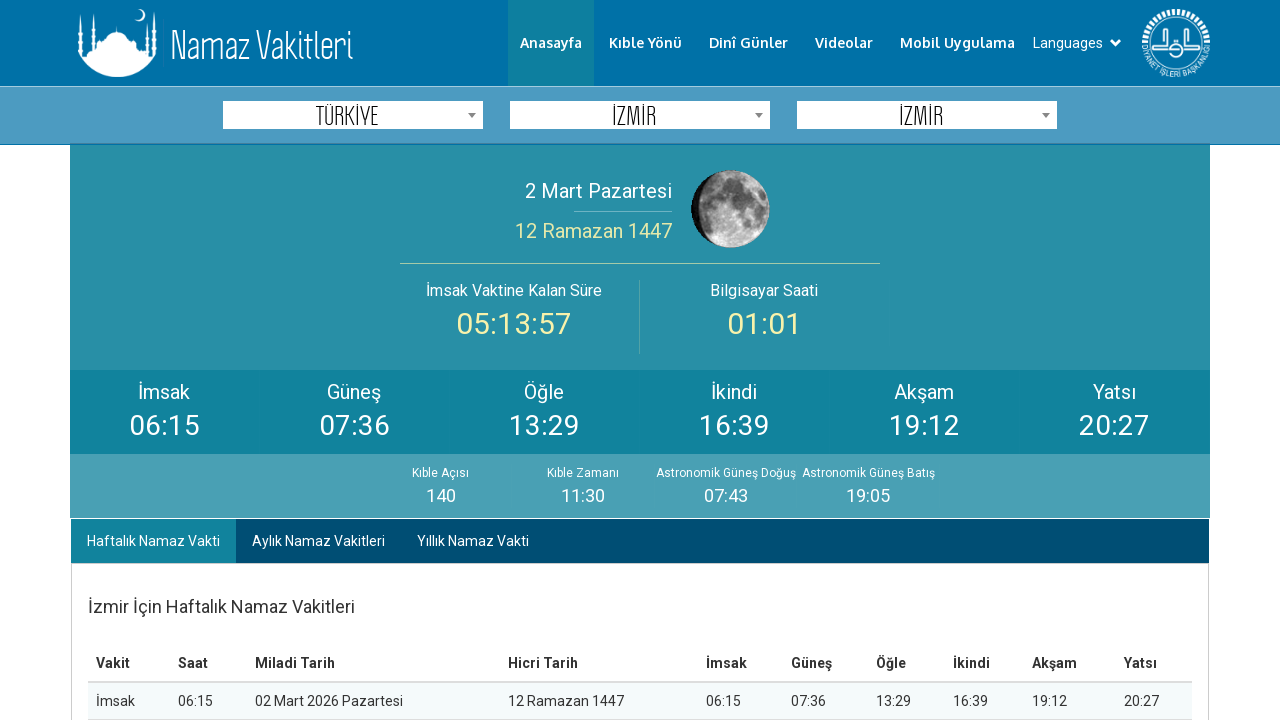

Verified that at least 6 prayer time elements are present
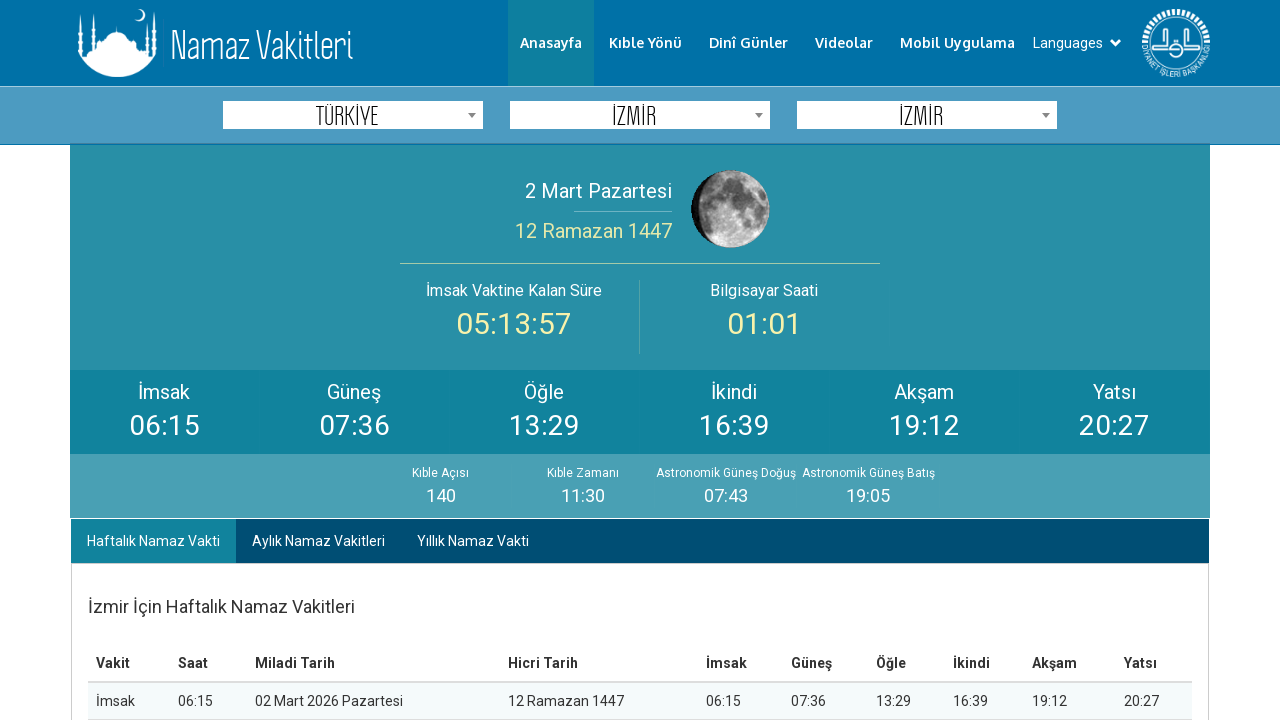

Verified that no error message is displayed on the page
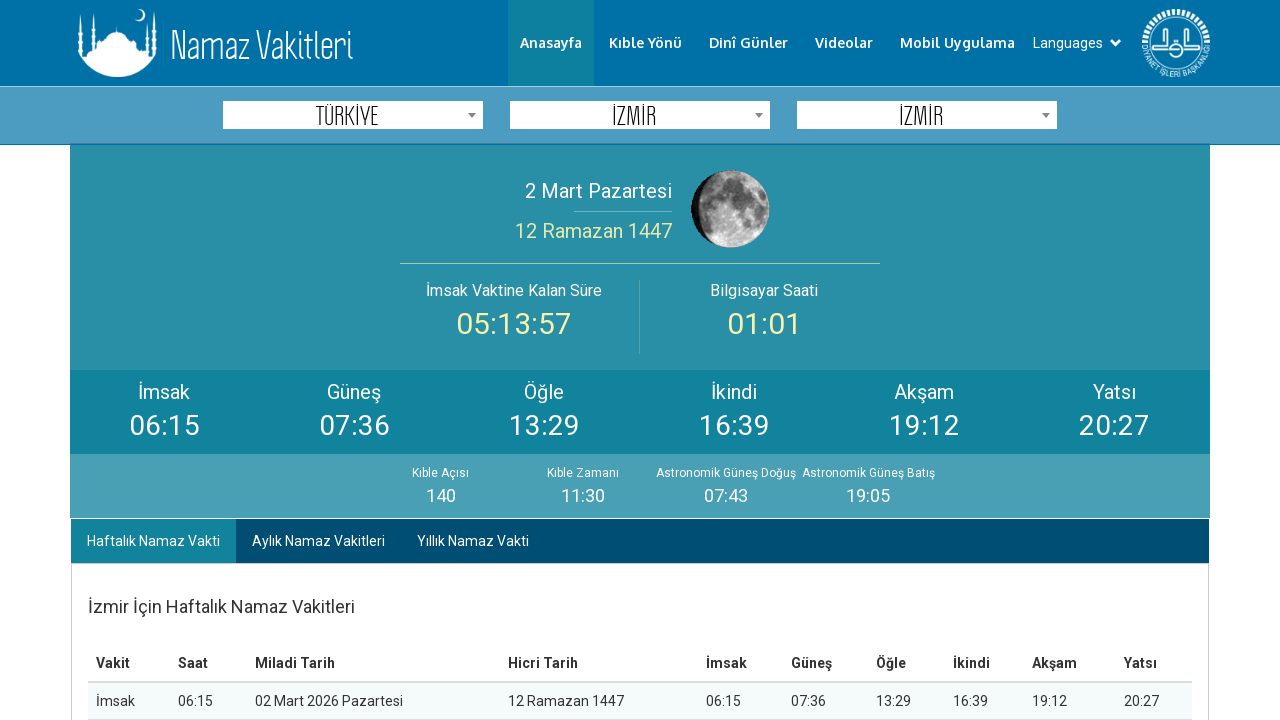

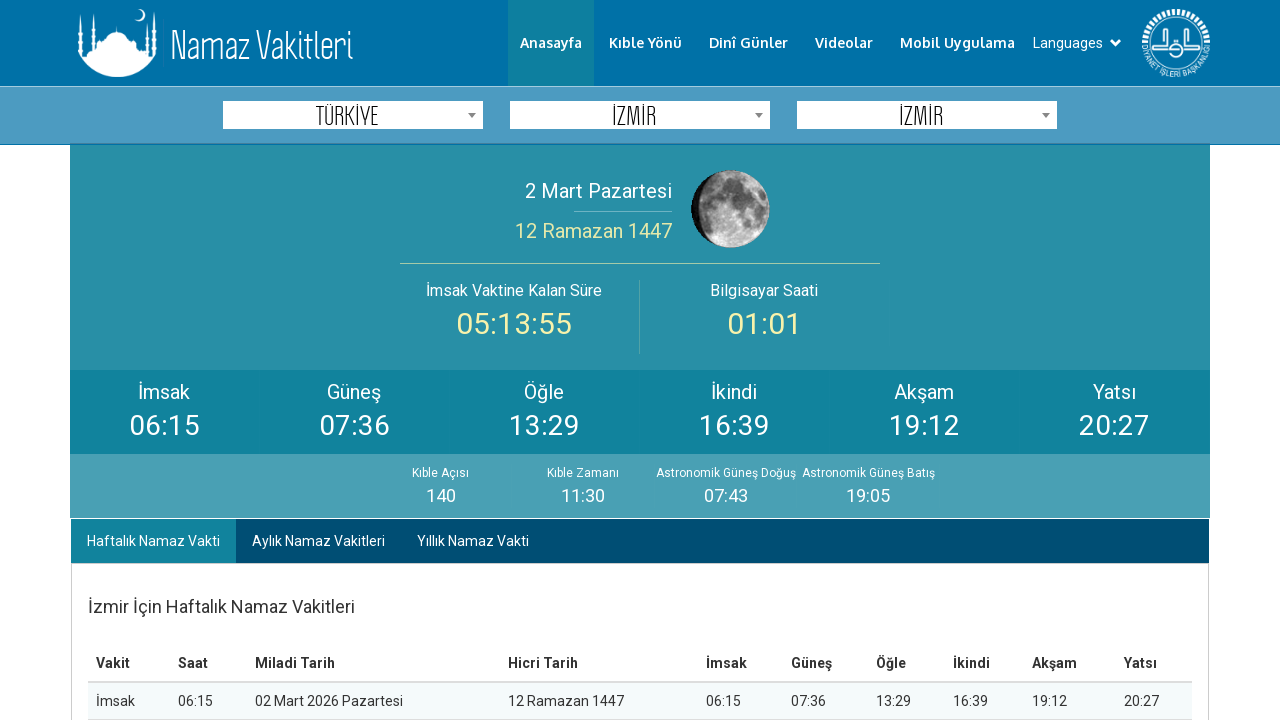